Tests JavaScript alert handling by clicking a button that triggers a JS alert and then accepting the alert dialog

Starting URL: https://the-internet.herokuapp.com/javascript_alerts

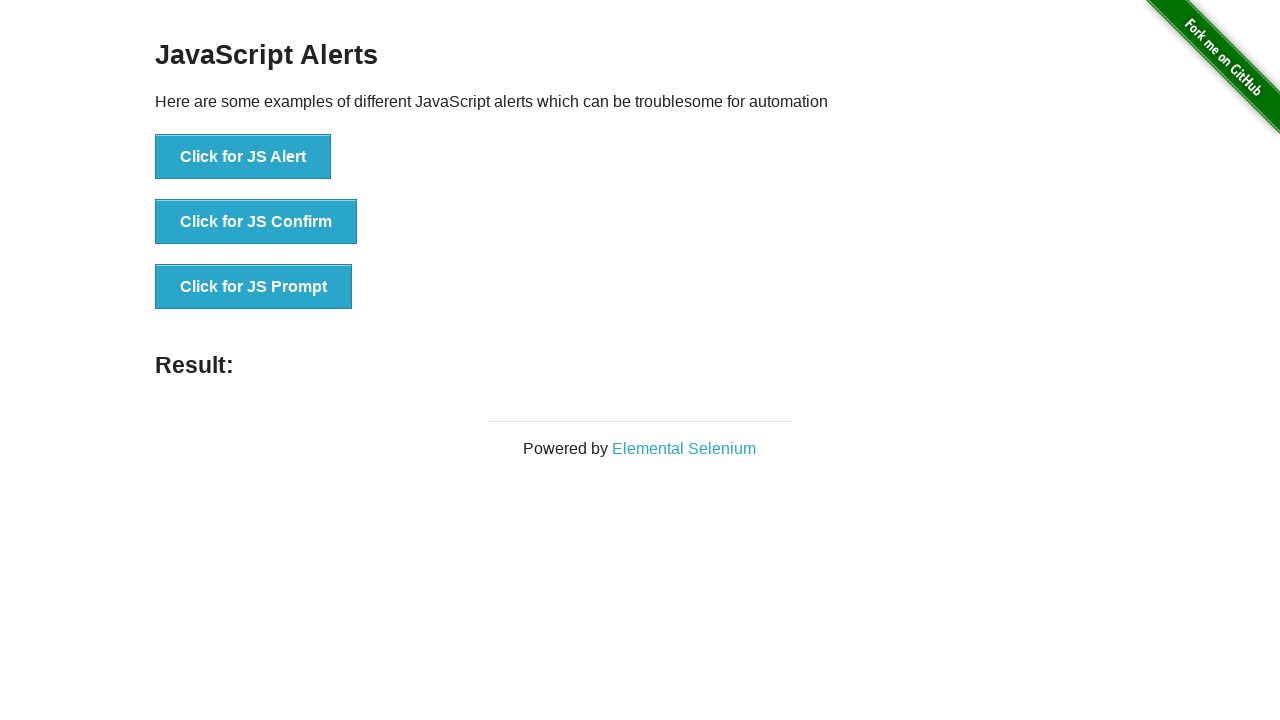

Clicked button to trigger JavaScript alert at (243, 157) on xpath=//button[text()='Click for JS Alert']
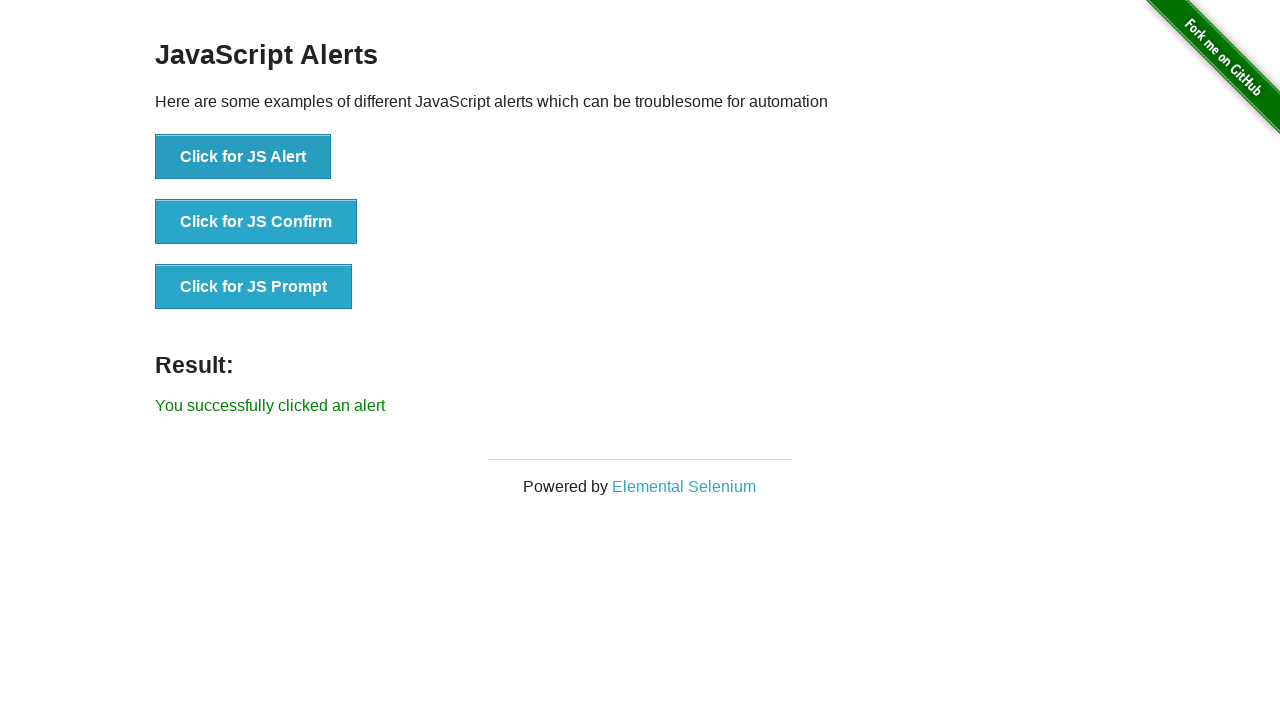

Set up dialog handler to accept alerts
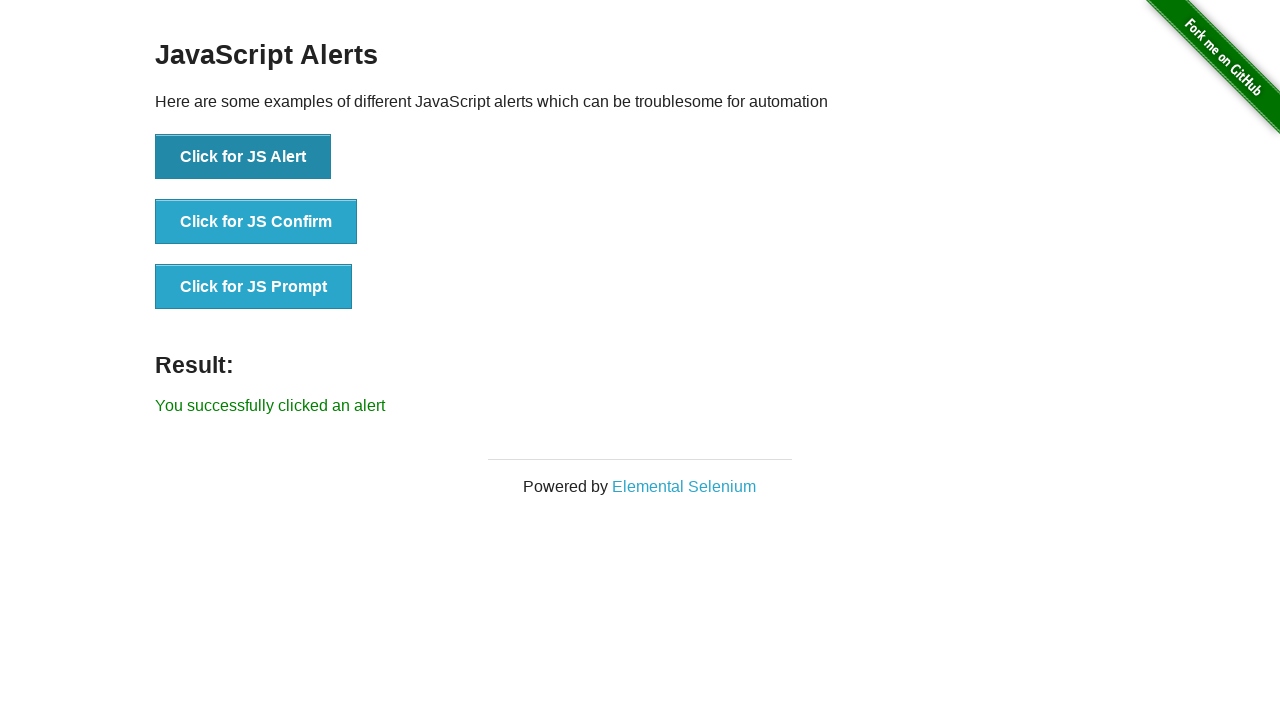

Alert was accepted and result message appeared
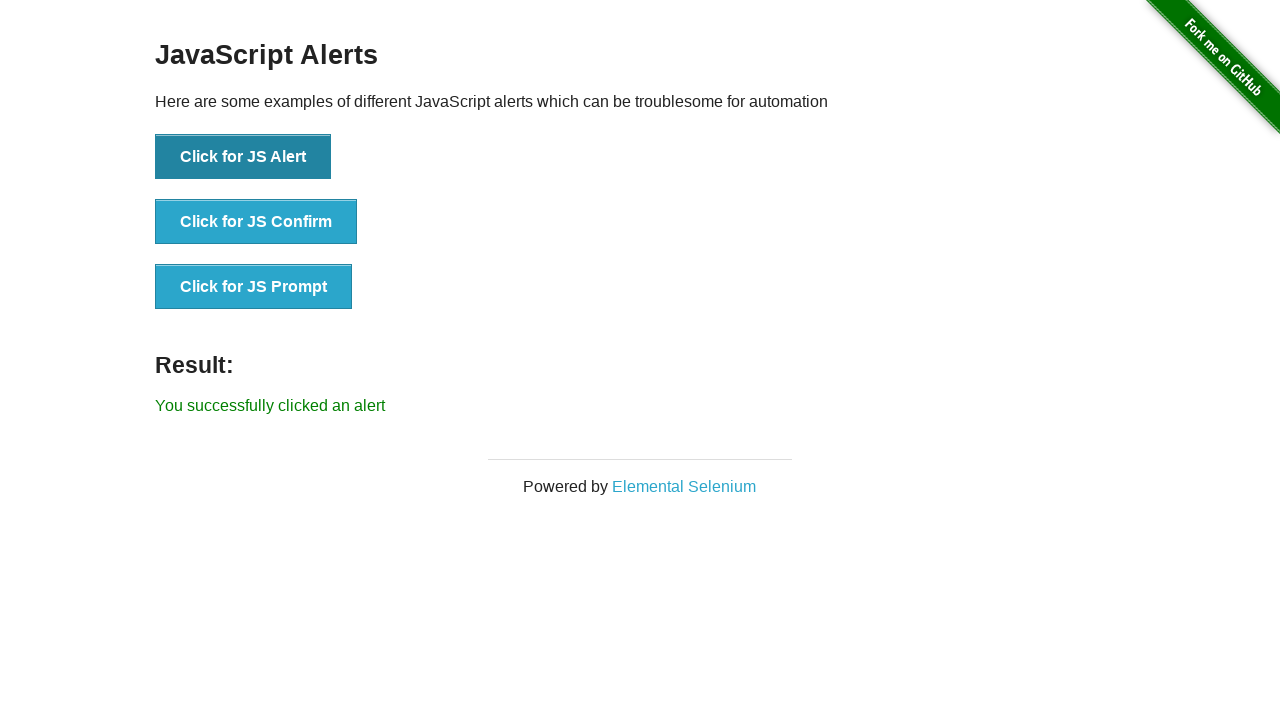

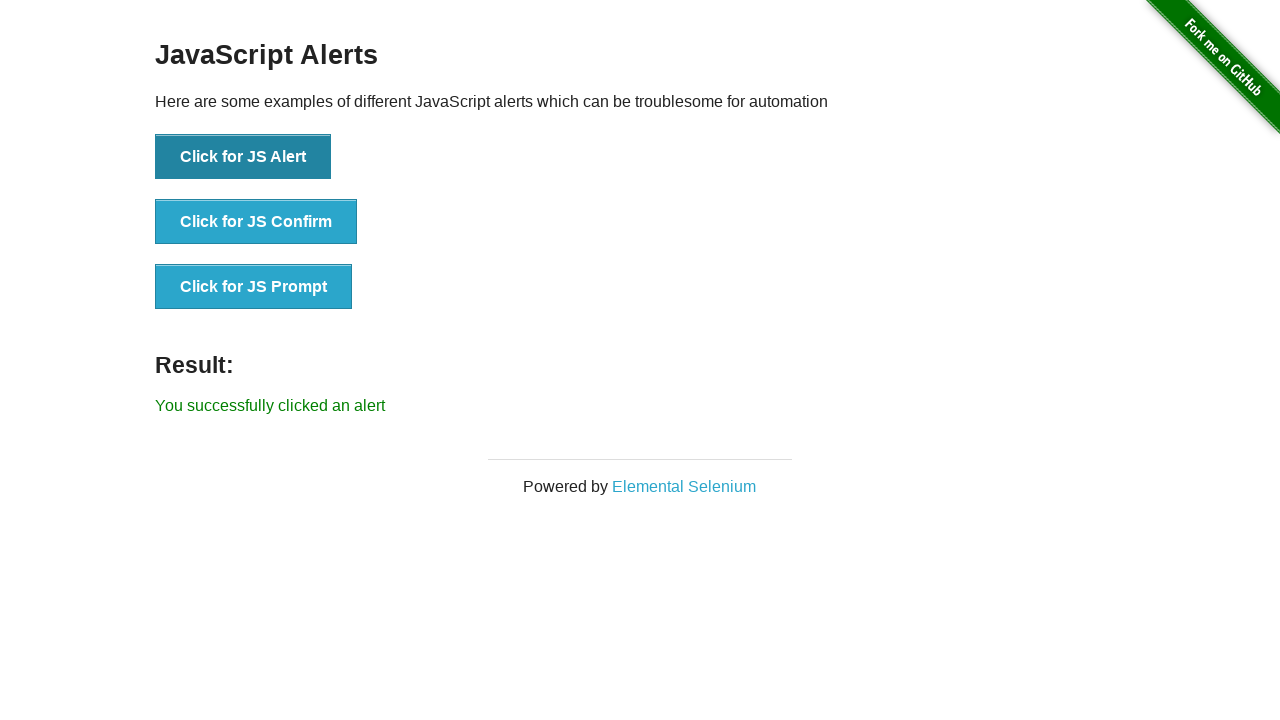